Tests radio button selection functionality by clicking on two radio buttons and verifying their selection states

Starting URL: https://dmytro-ch21.github.io/html/web-elements.html

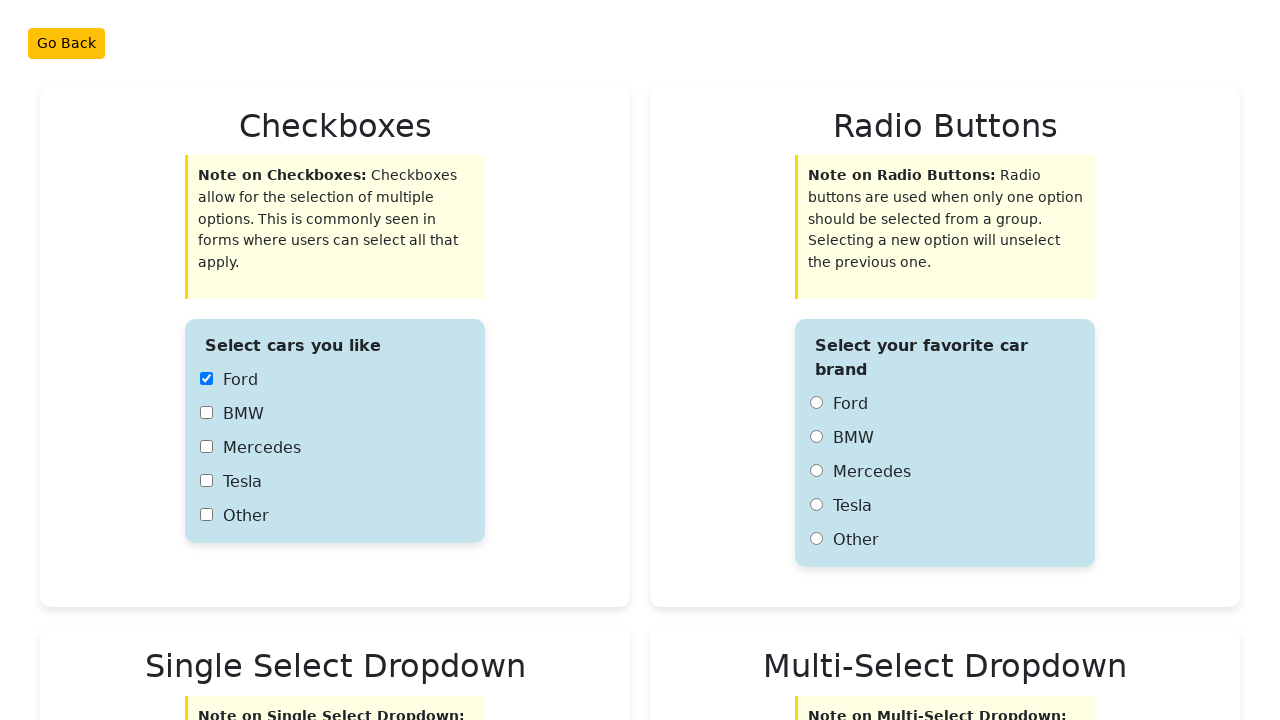

Clicked first radio button (Ford) at (816, 403) on #radio1
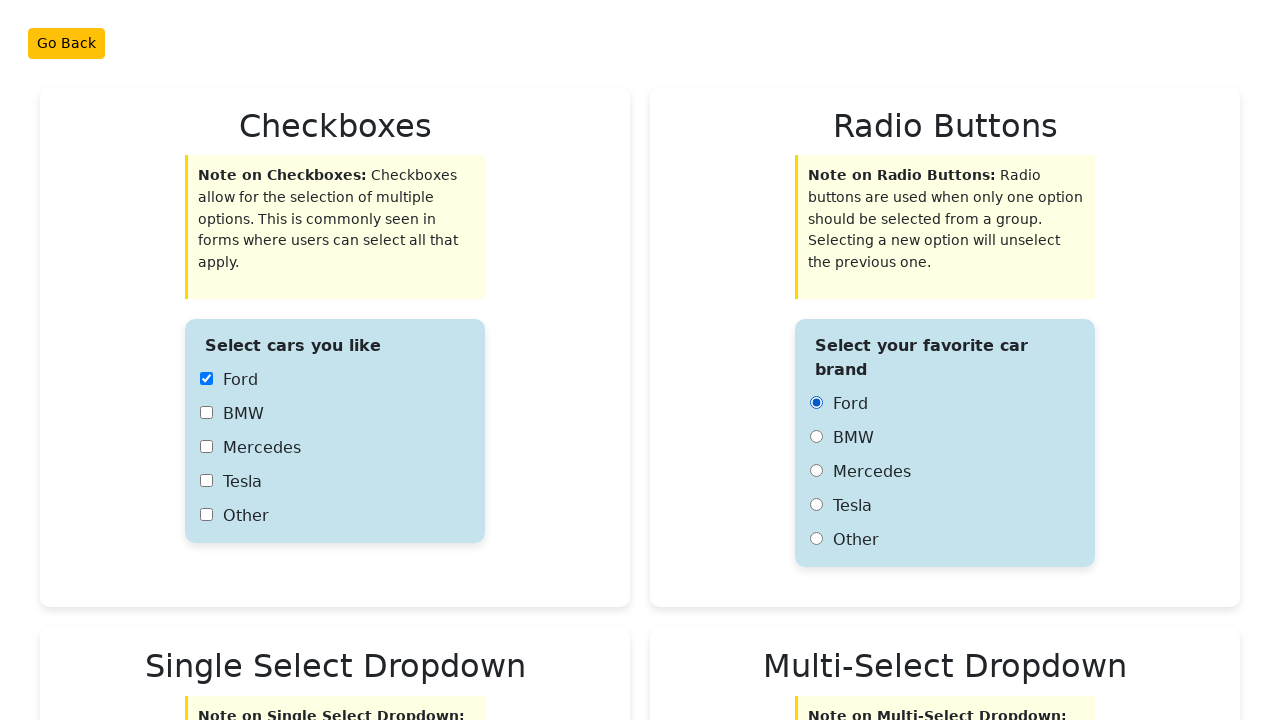

Verified first radio button (Ford) is selected
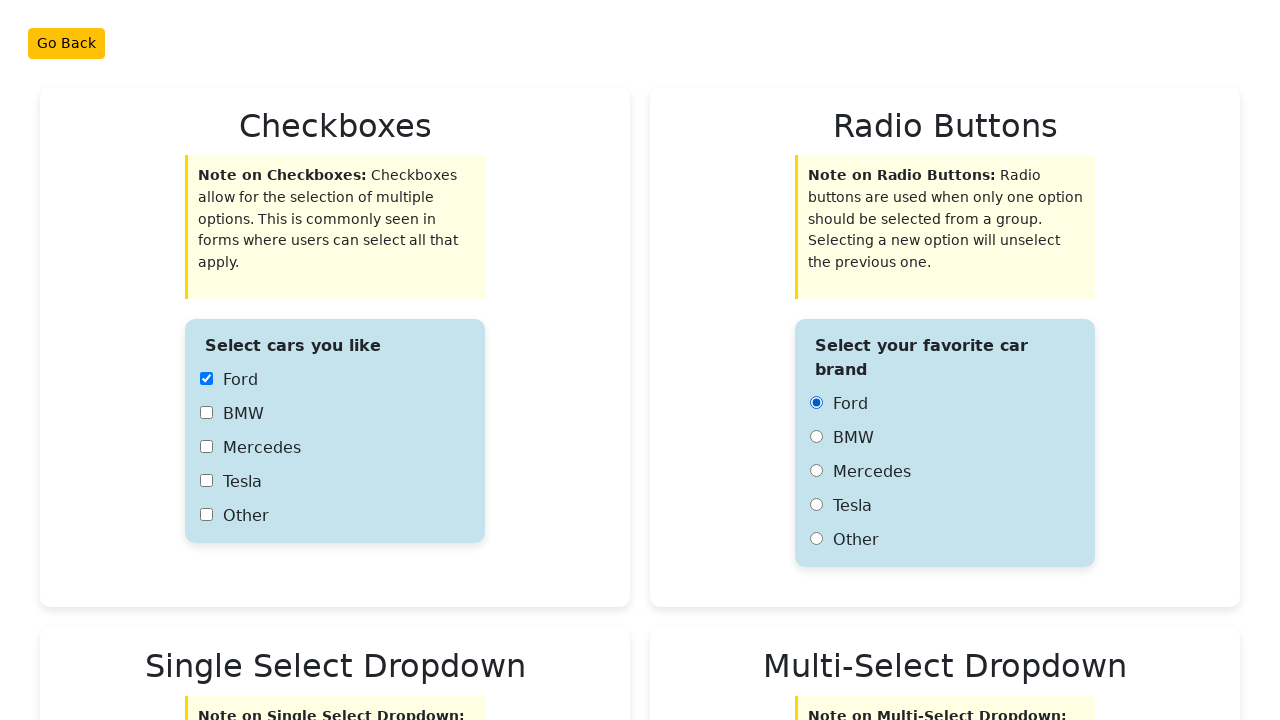

Clicked second radio button (BMW) at (816, 437) on #radio2
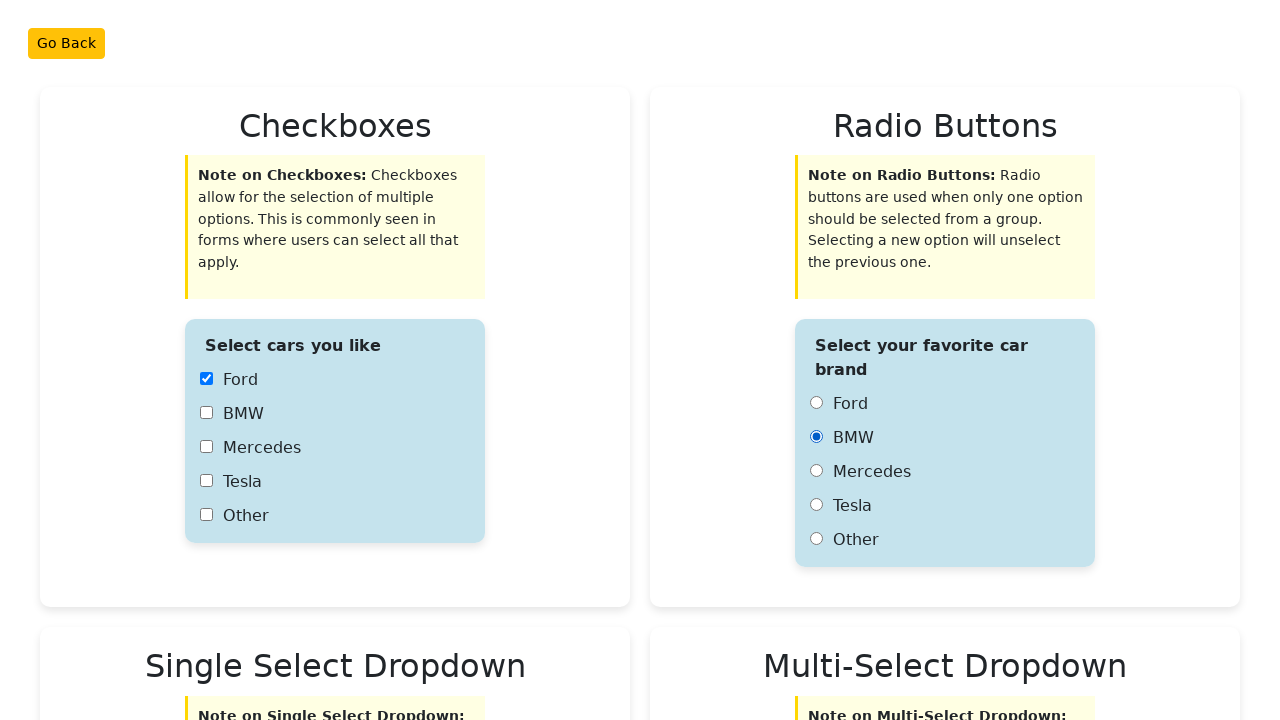

Verified second radio button (BMW) is selected
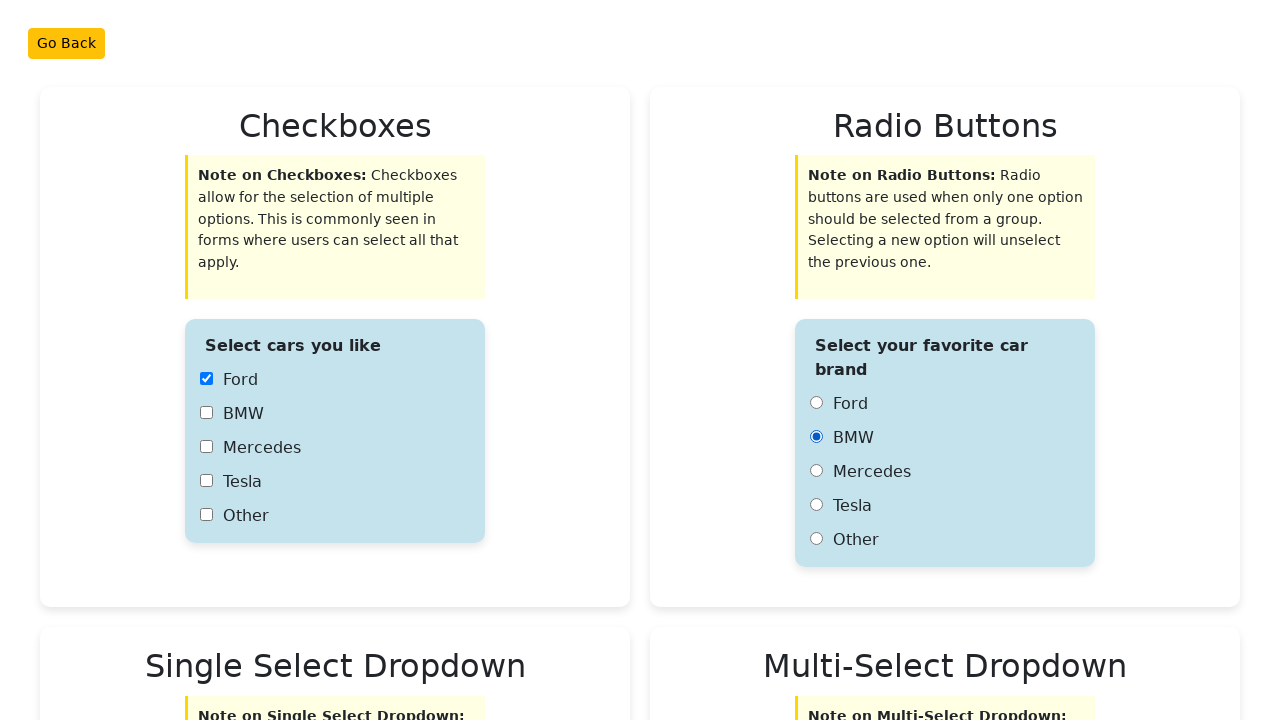

Verified first radio button (Ford) is deselected
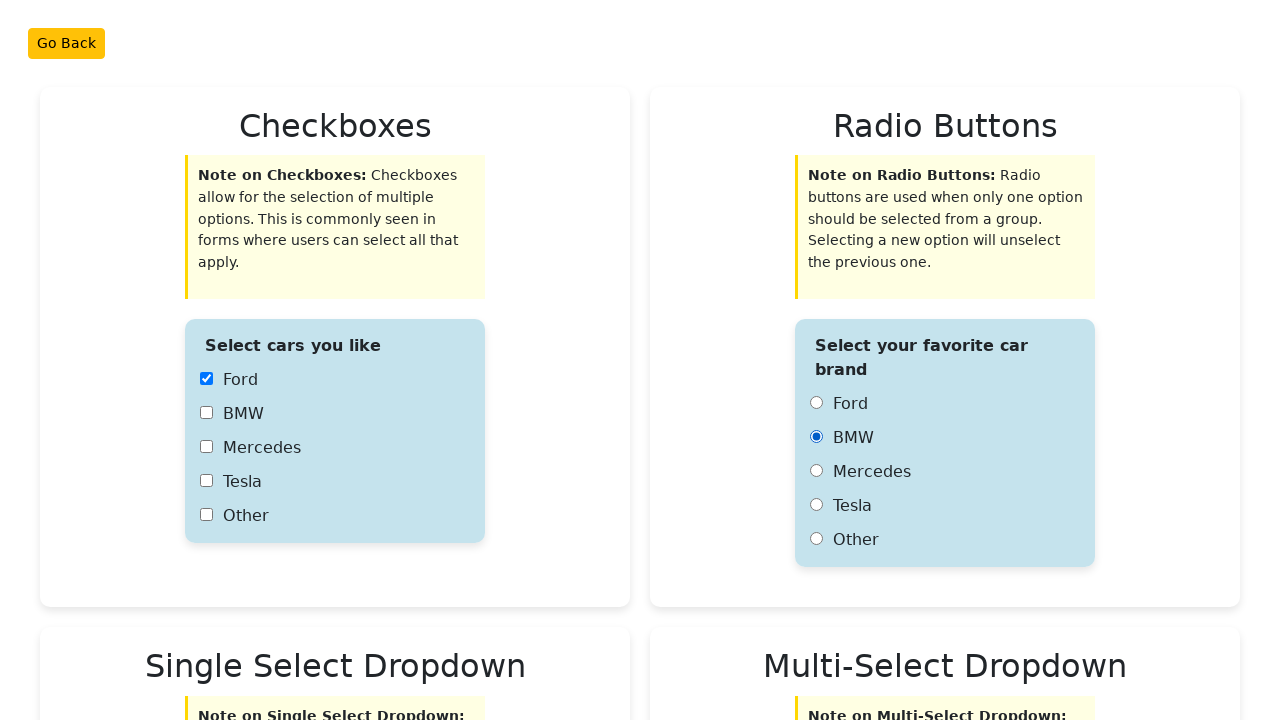

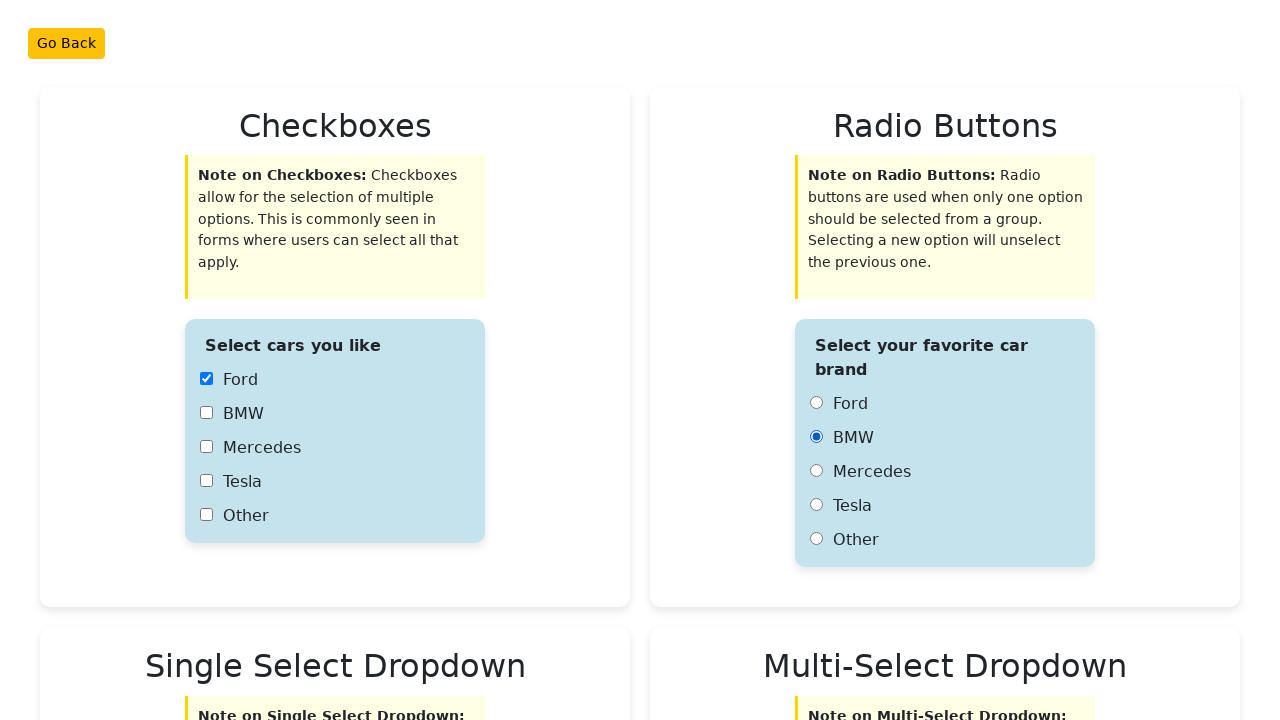